Tests the search functionality on truckpro.com by entering a search term, clicking the search button, and verifying that product results are displayed on the page.

Starting URL: https://www.truckpro.com/

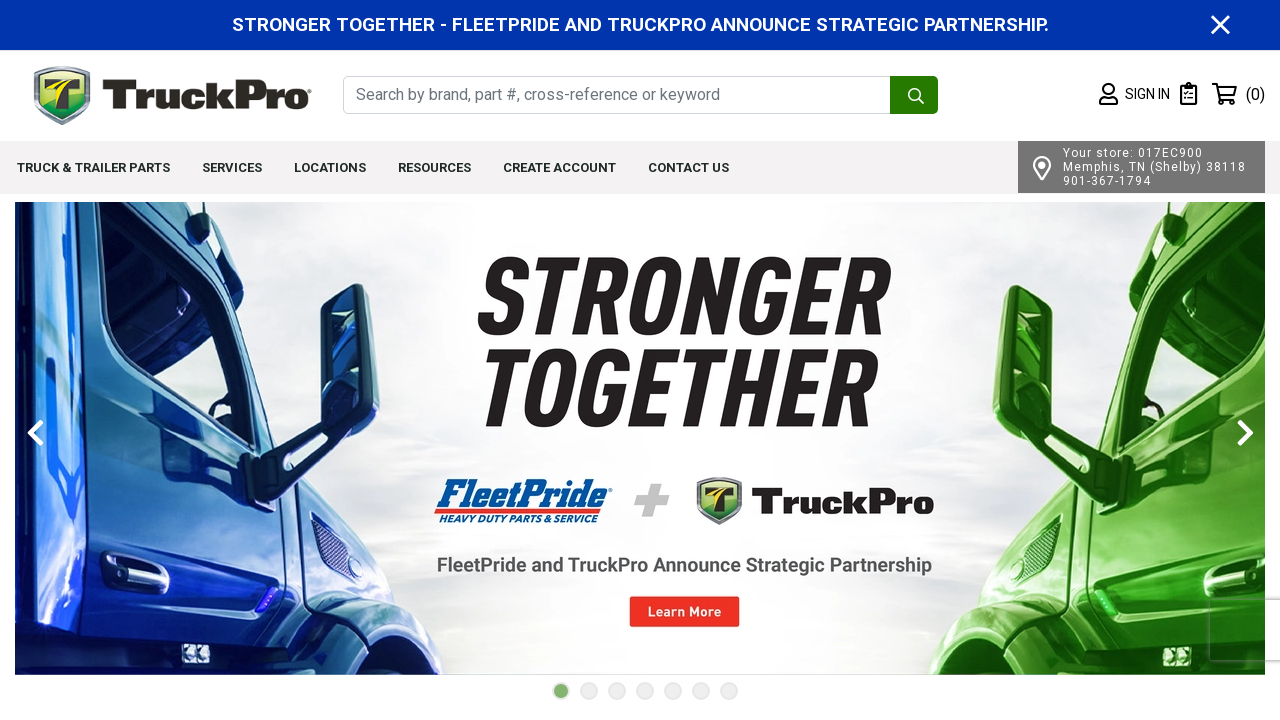

Waited for page to fully load (networkidle)
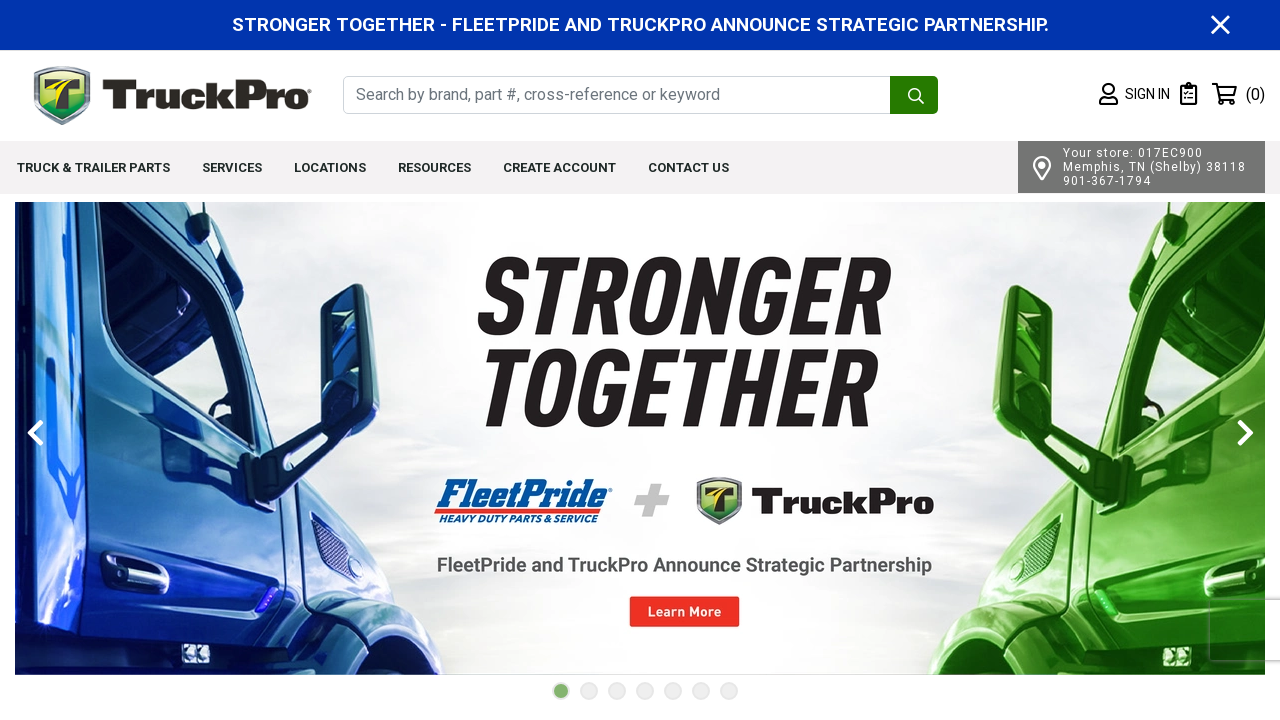

Filled search input with 'brake pads' on input#searchInput, input[placeholder*='Search'], input[type='search'] >> nth=0
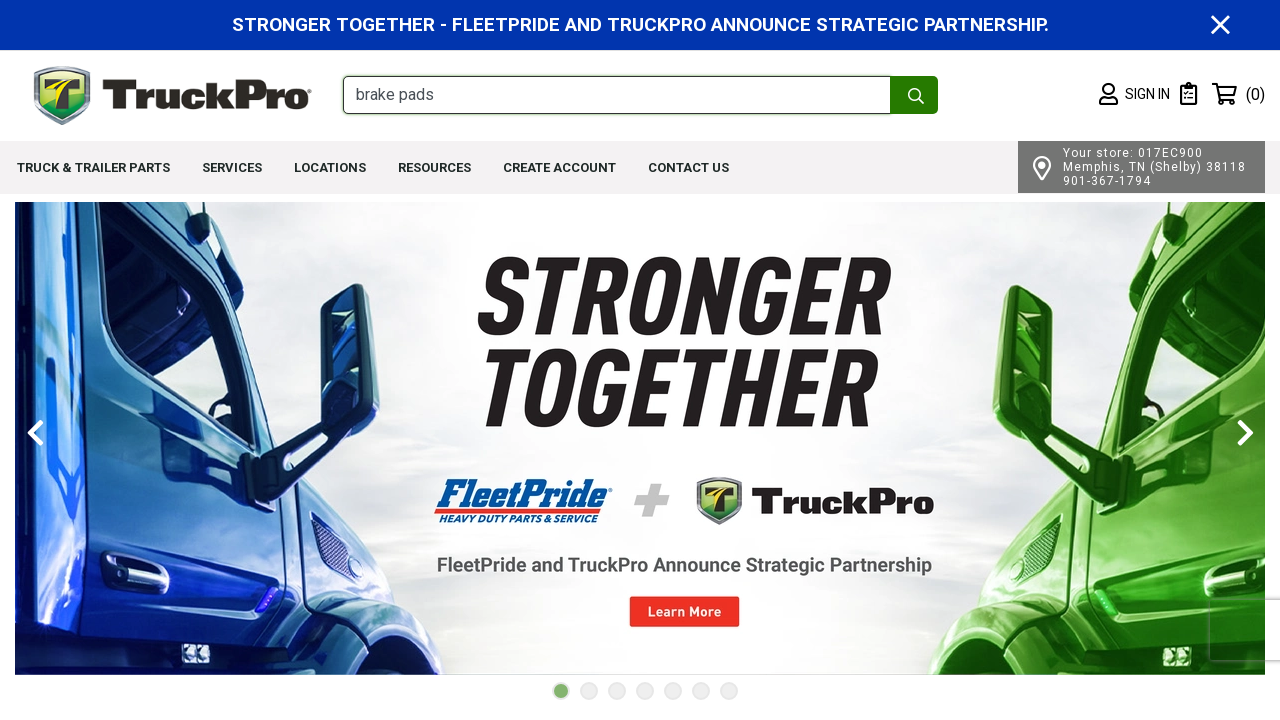

Clicked the search button to submit search query at (914, 95) on button:has-text('Search'), button.search-bar__button, button.search-button >> nt
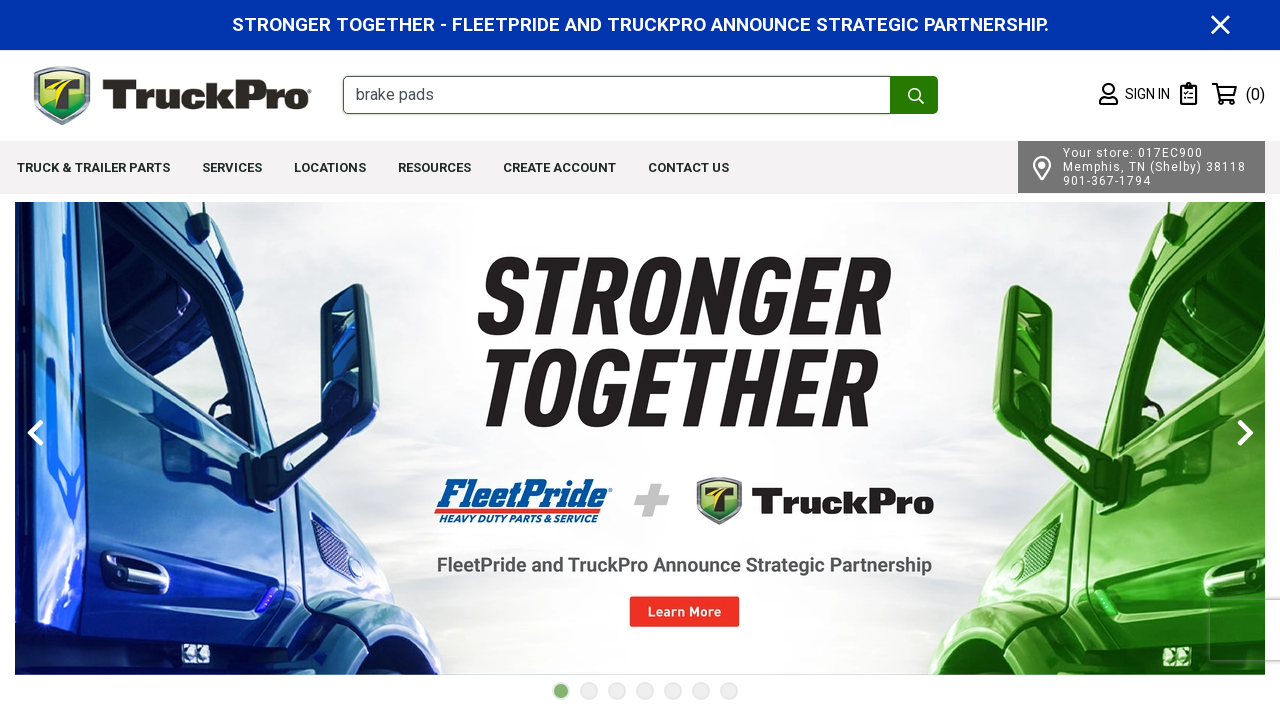

Product results loaded and displayed on page
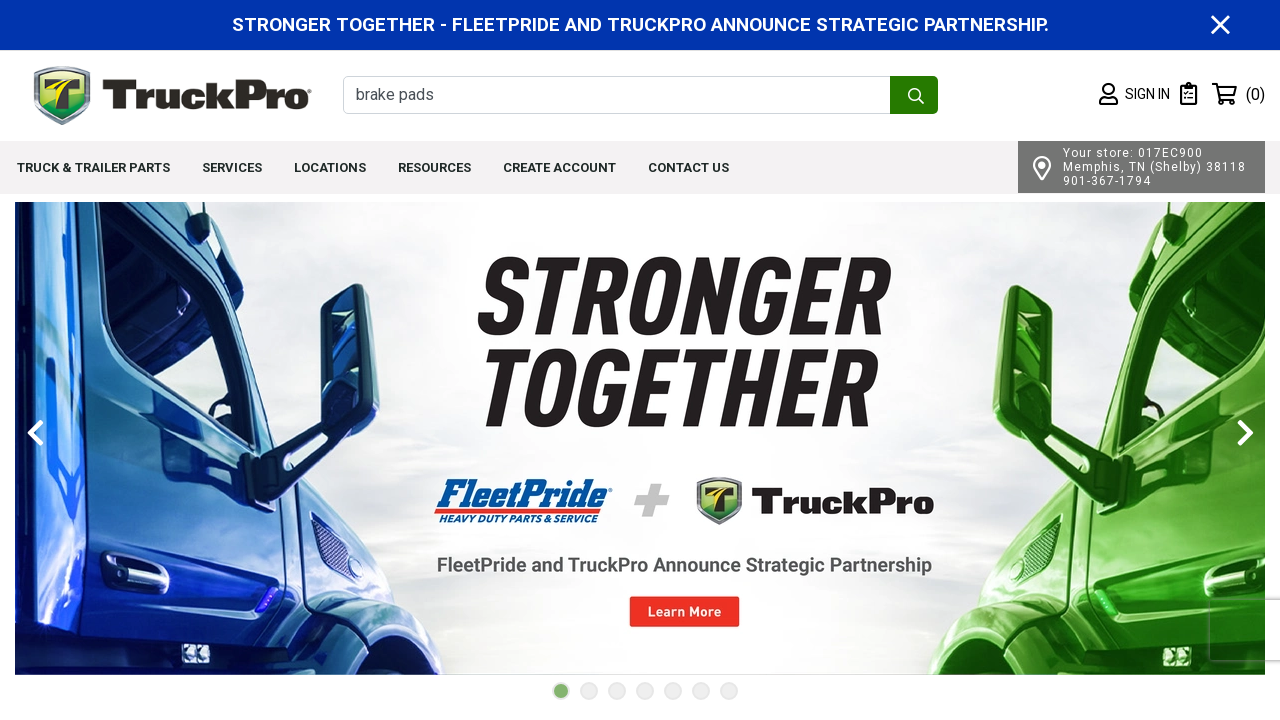

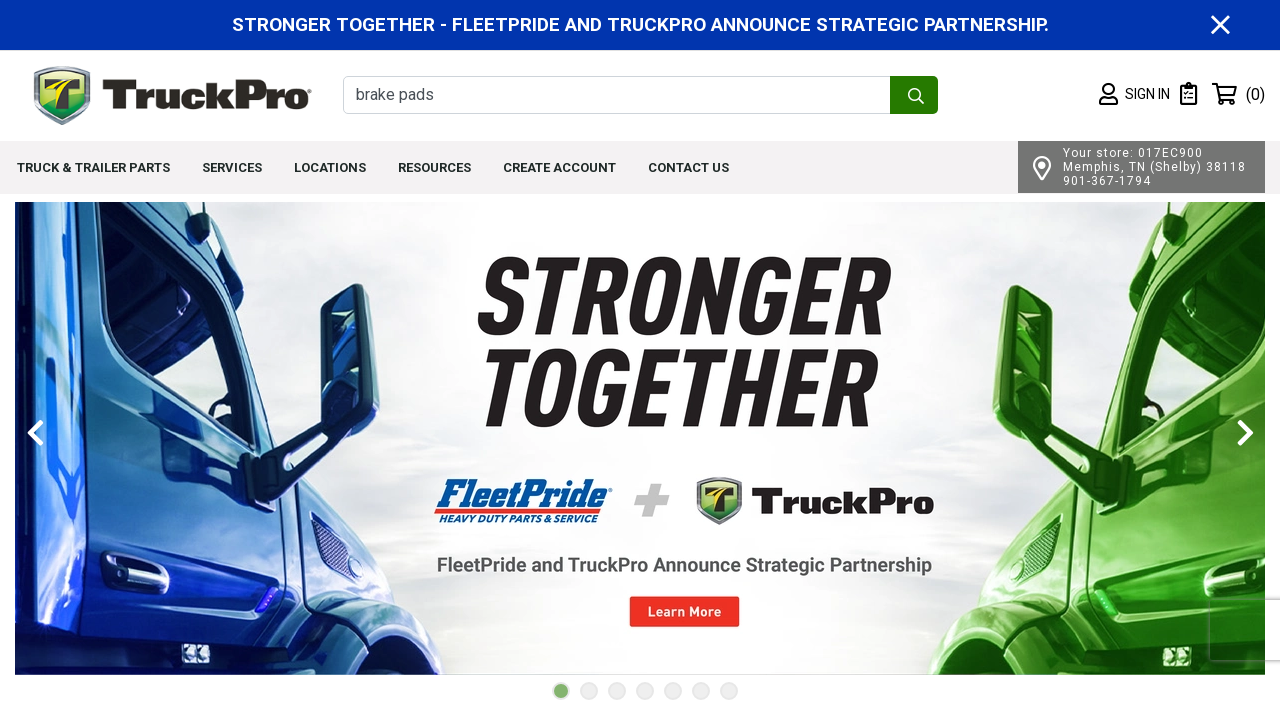